Tests table data extraction by counting rows and columns, then reading data from the second row of a web table

Starting URL: https://rahulshettyacademy.com/AutomationPractice

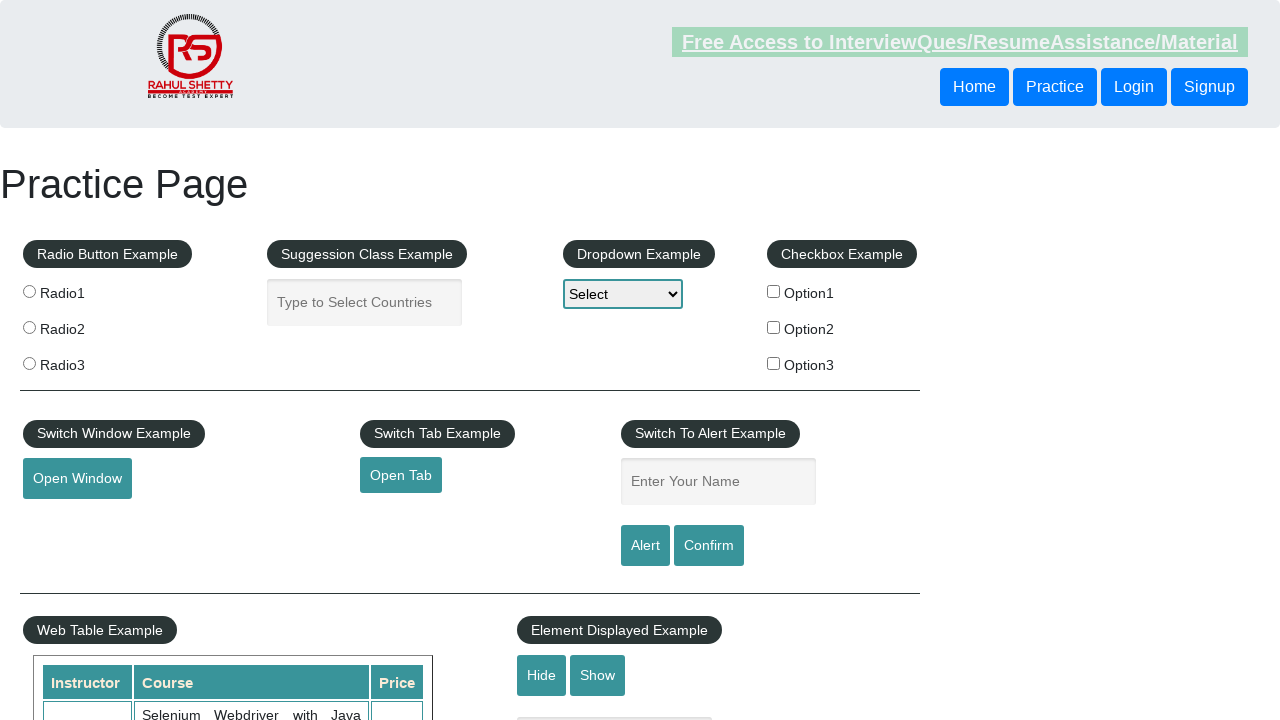

Waited for table-display selector to load
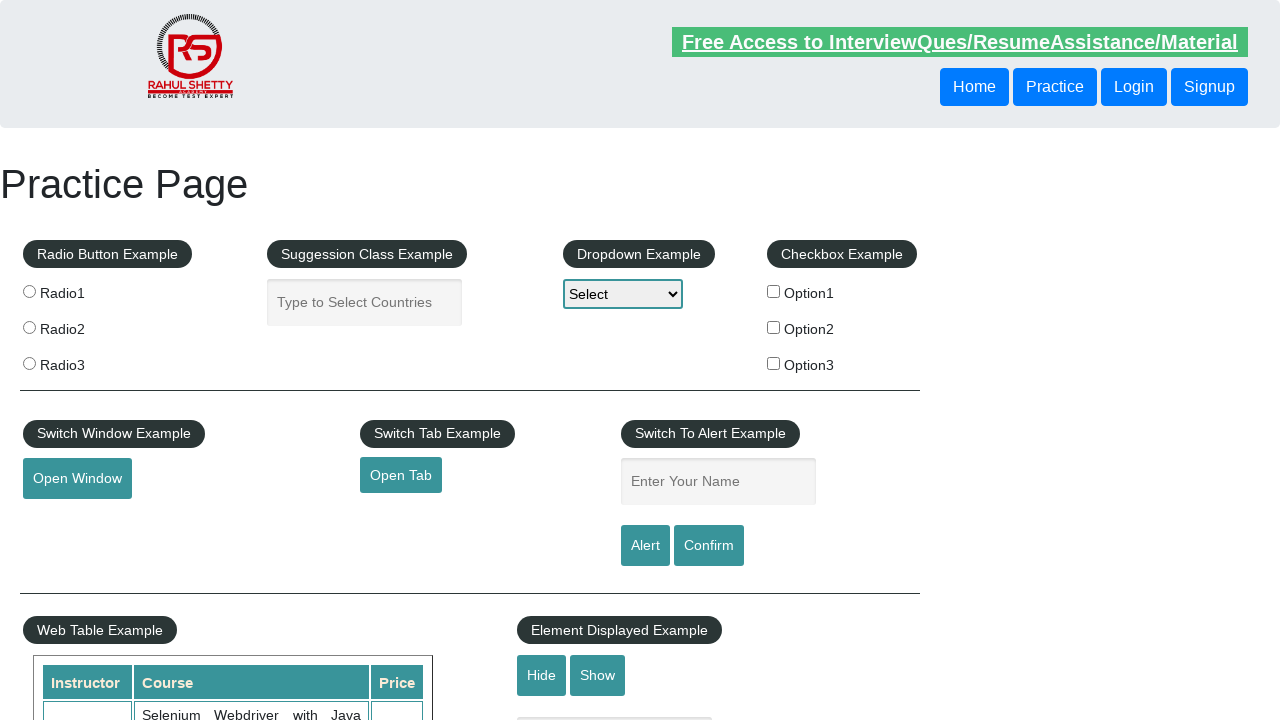

Retrieved all table rows - found 11 rows
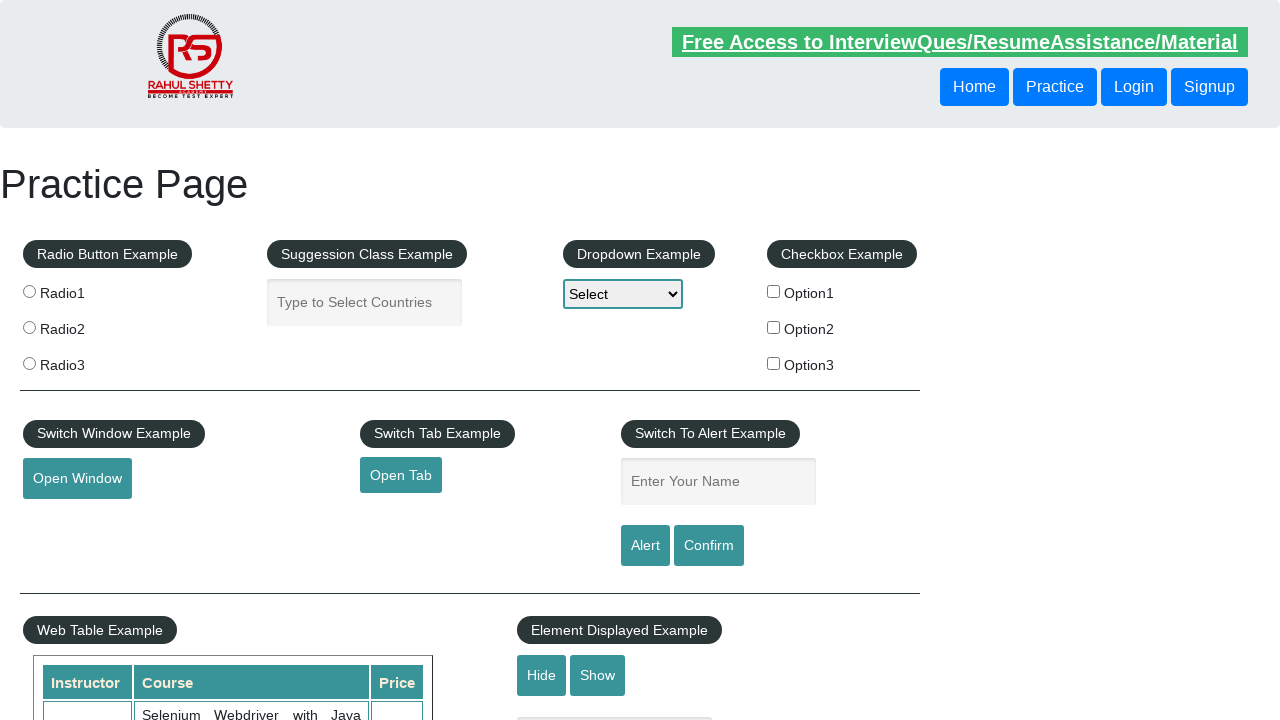

Retrieved all column headers - found 3 columns
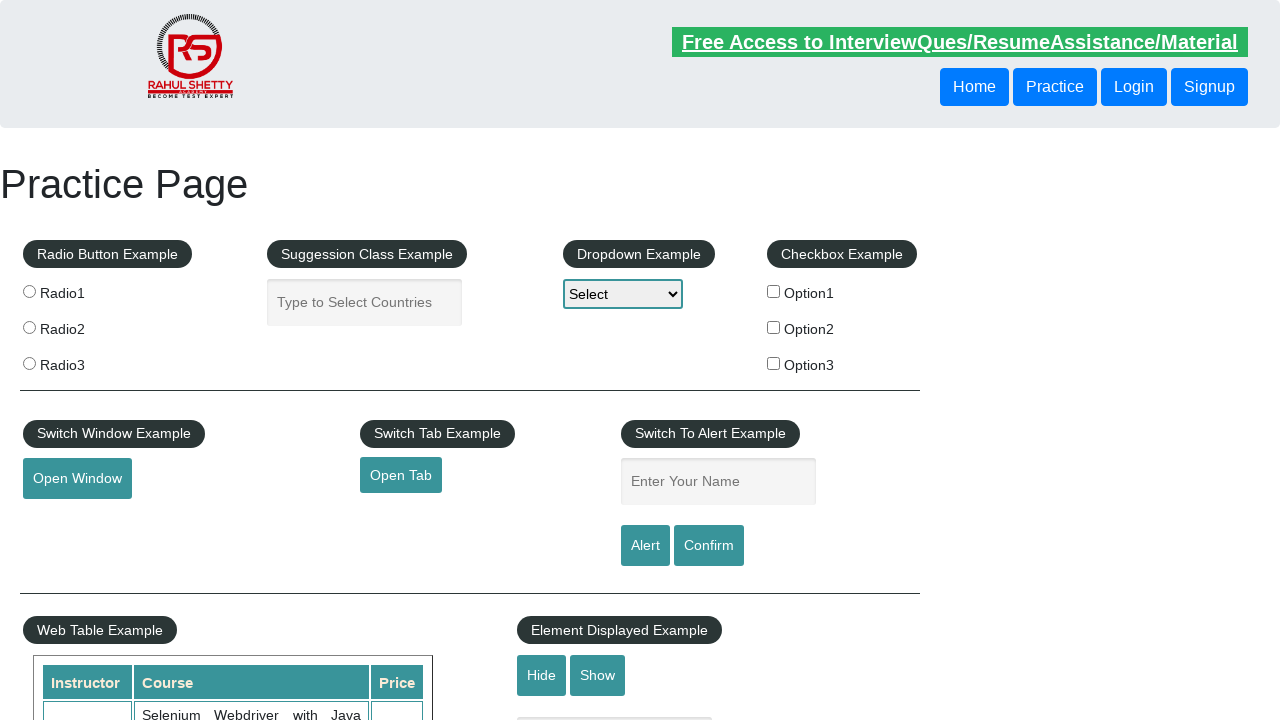

Retrieved cells from second data row - found 3 cells
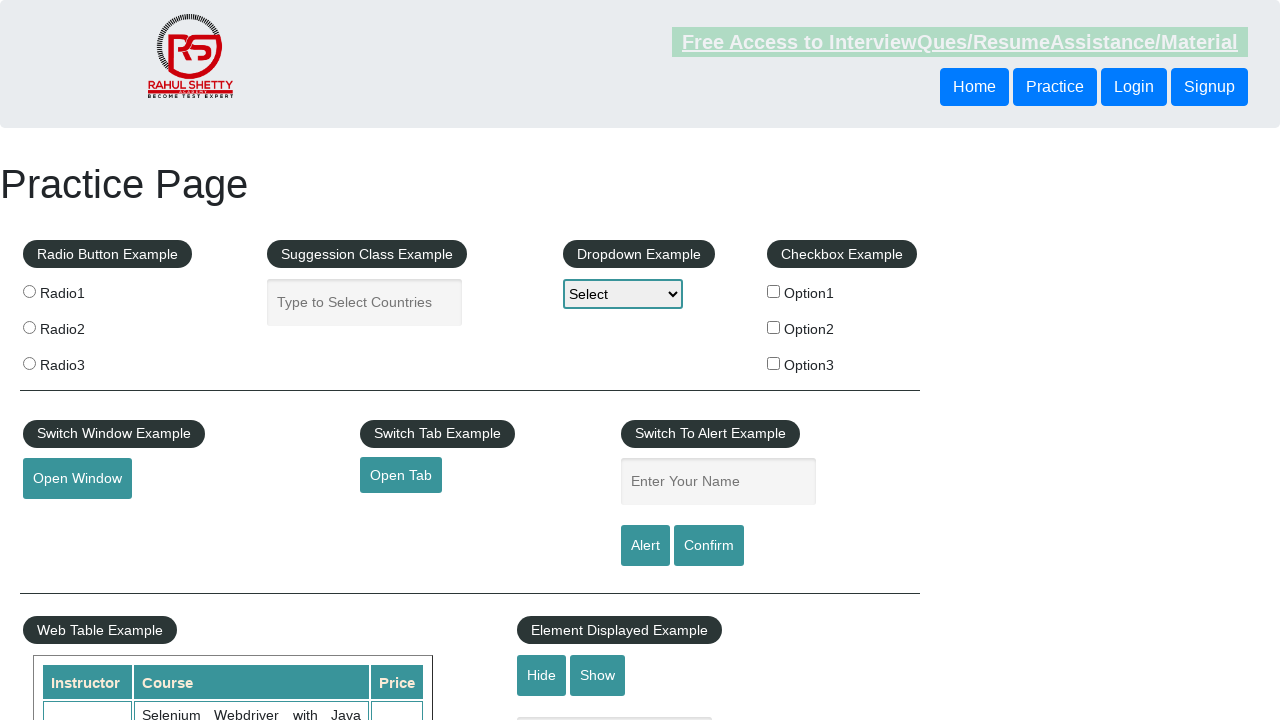

Located product table element
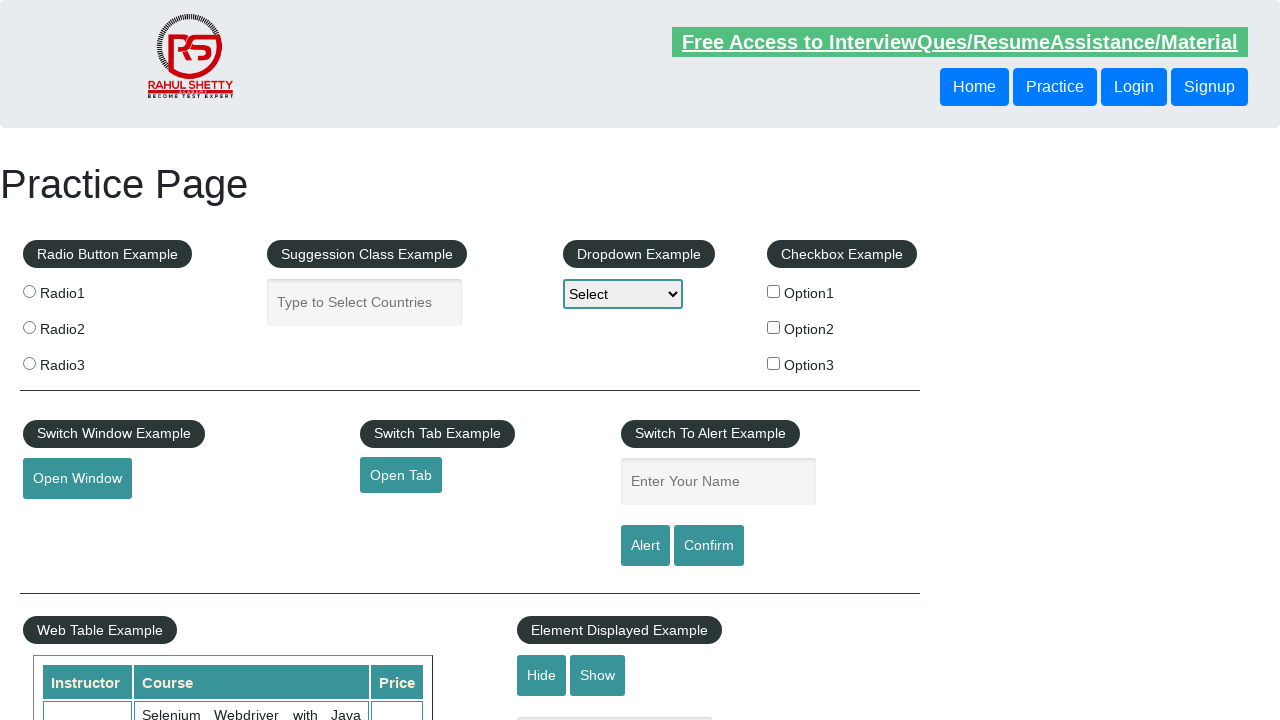

Retrieved all rows from product table - found 21 rows
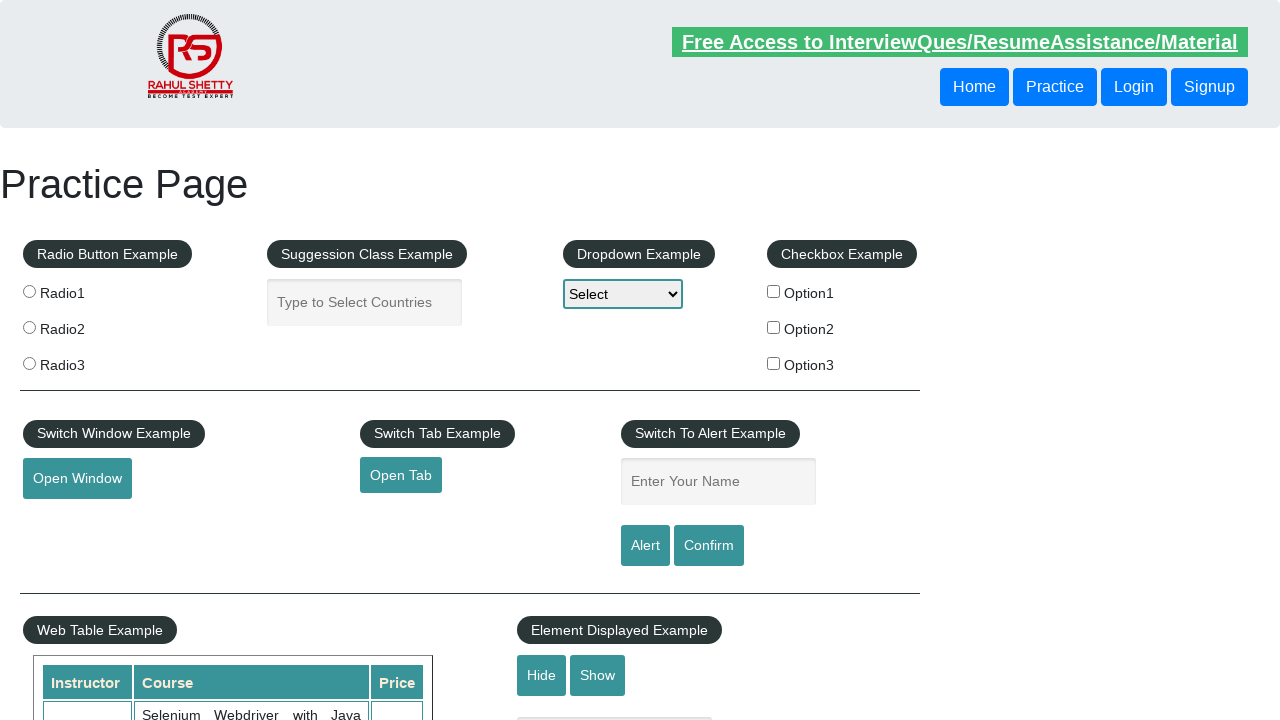

Retrieved header columns from product table - found 3 columns
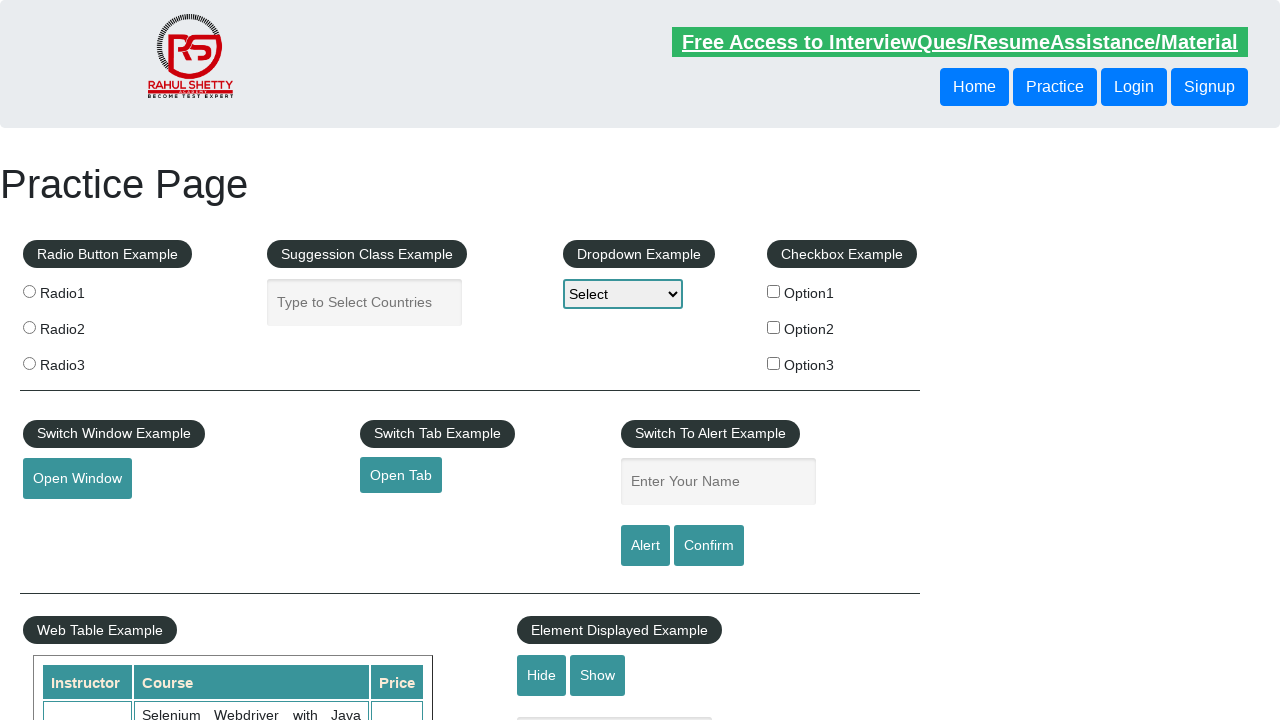

Retrieved data cells from second row of product table - found 3 cells
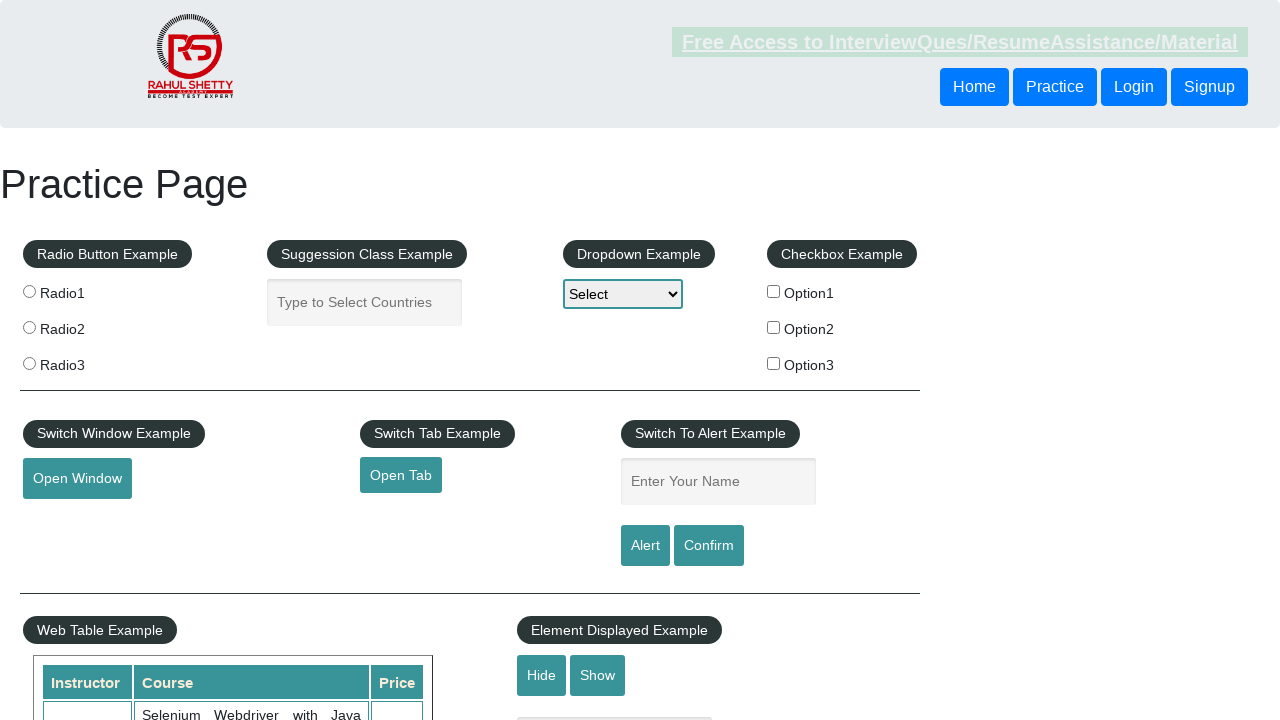

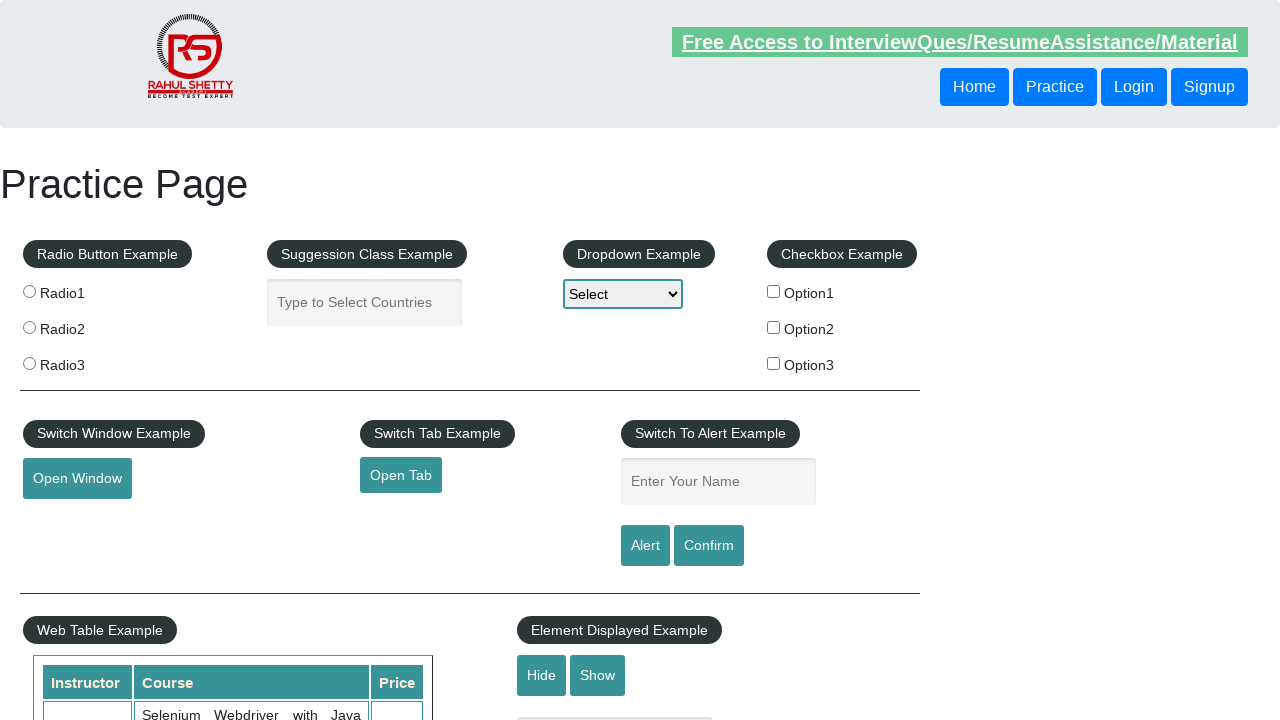